Tests multiple window handling by clicking a link to open a new window and verifying the title

Starting URL: https://the-internet.herokuapp.com/windows

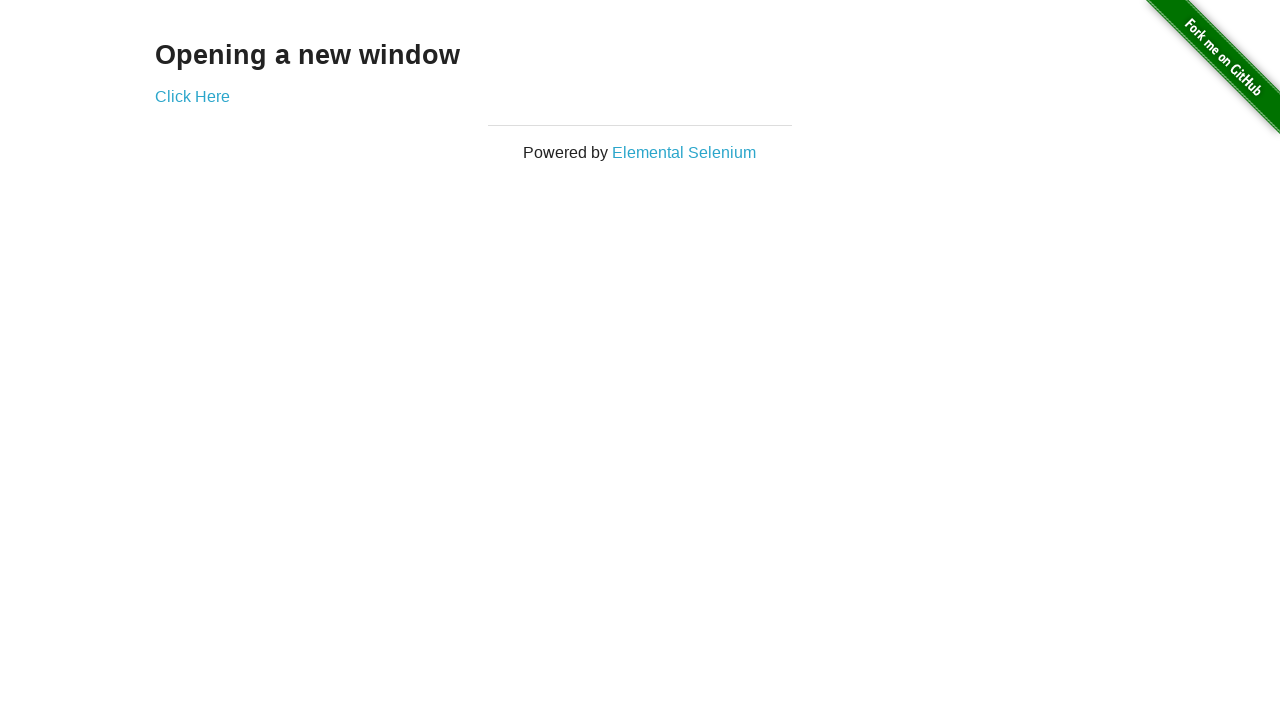

Clicked 'Click Here' link to open new window at (192, 96) on a:has-text('Click Here')
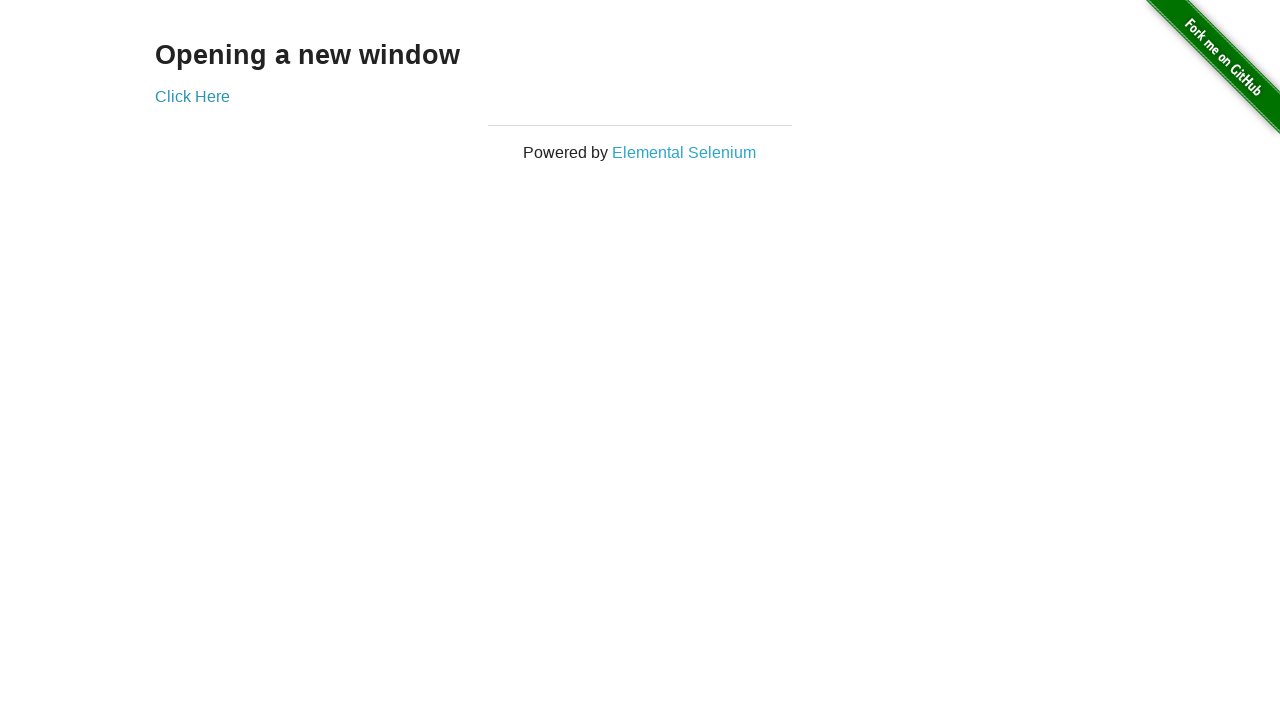

New window page object captured
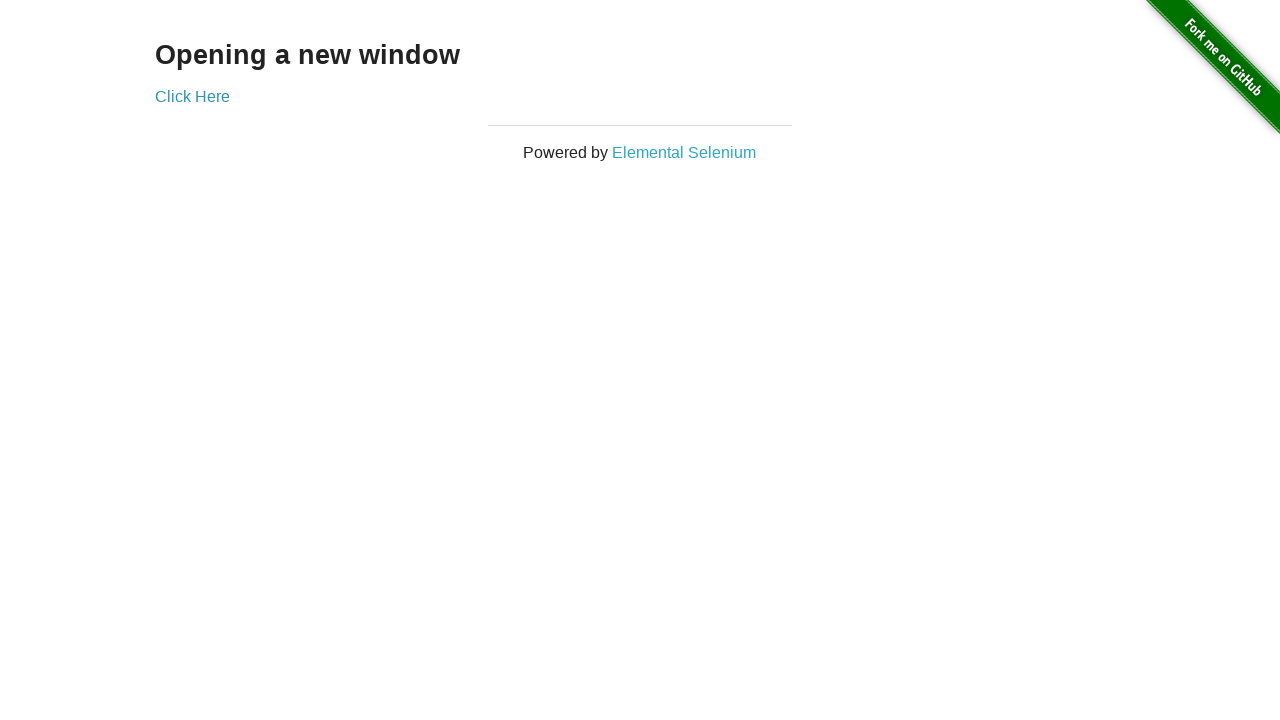

New window finished loading
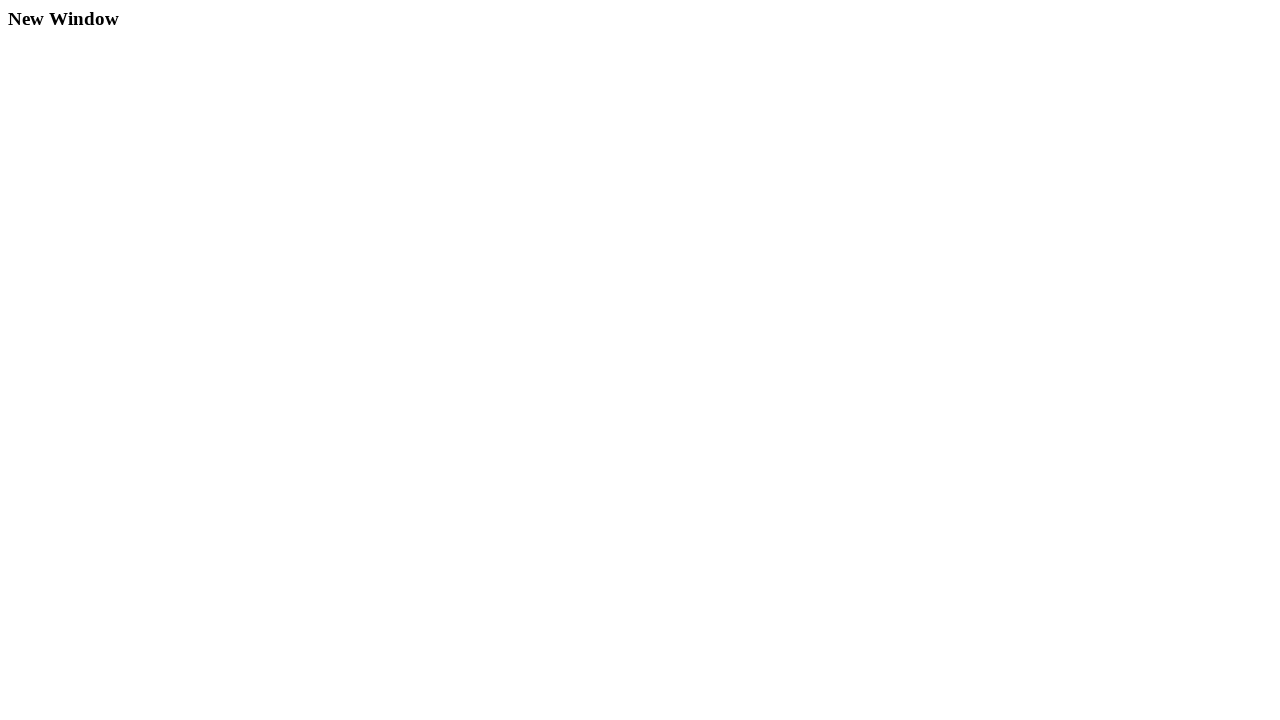

Verified new window title is 'New Window': New Window
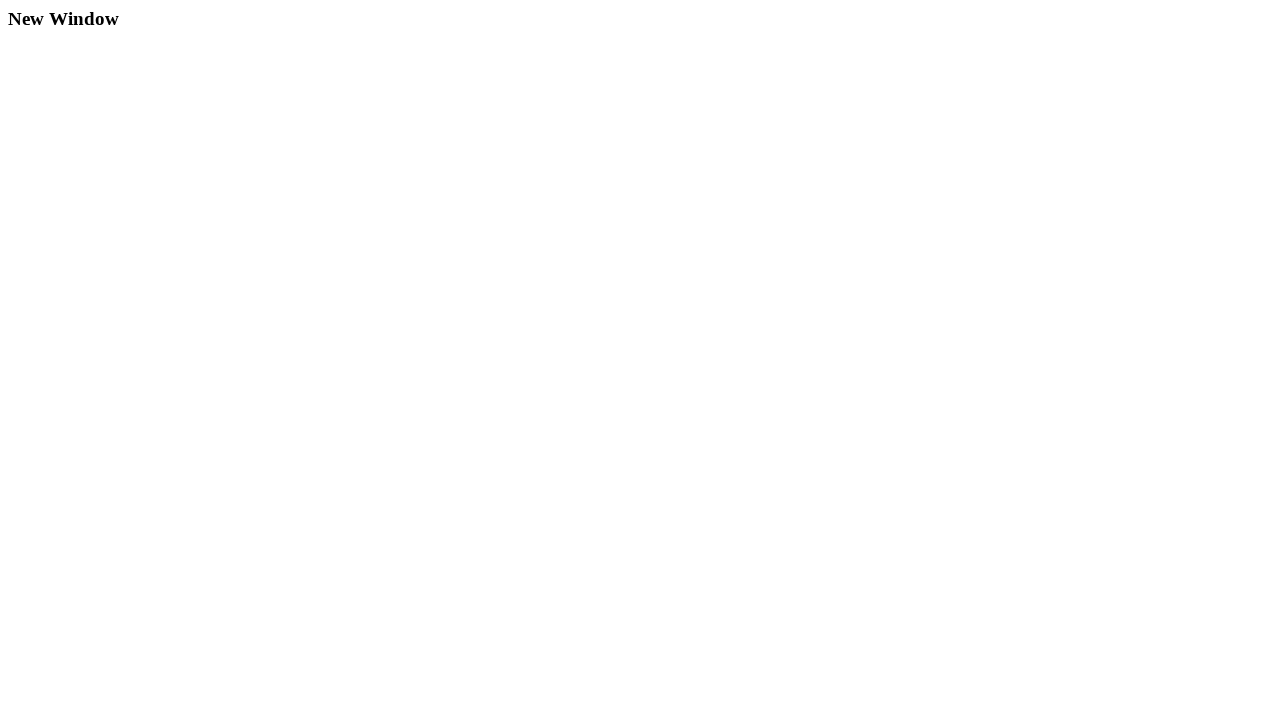

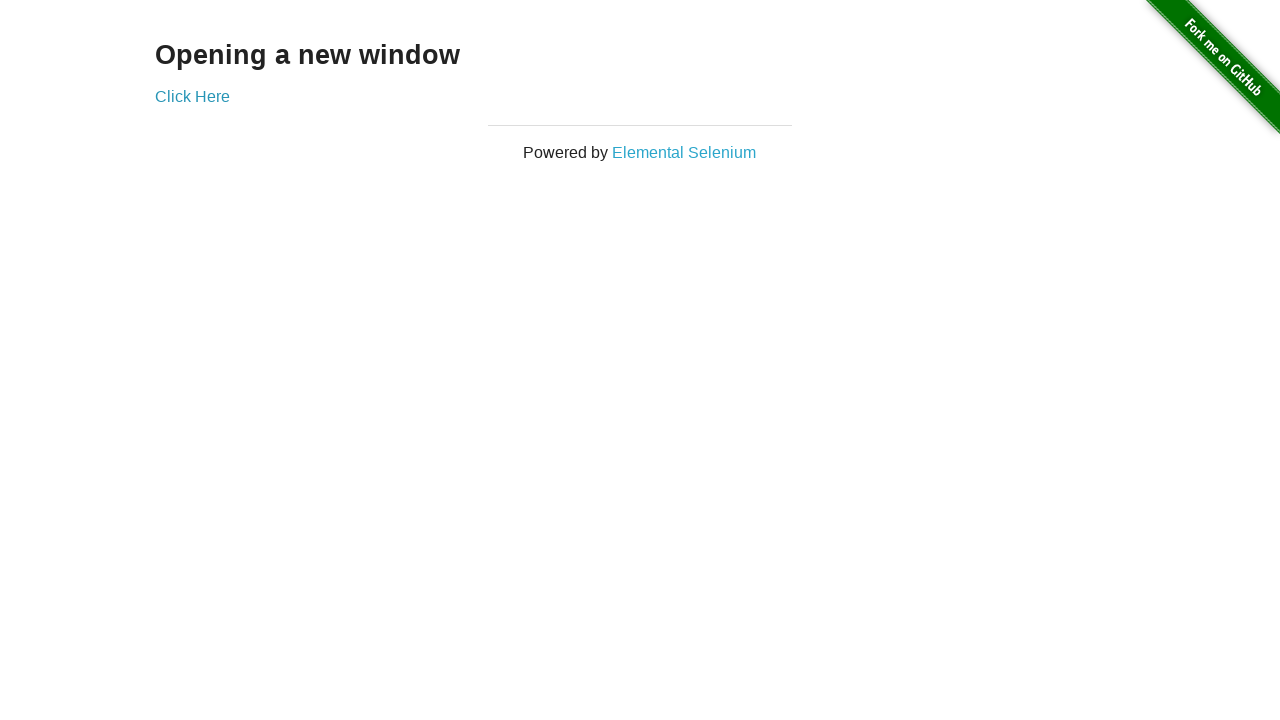